Tests the text box form on demoqa.com by filling in user name, email, current address, and permanent address fields, then submitting the form.

Starting URL: https://demoqa.com/text-box

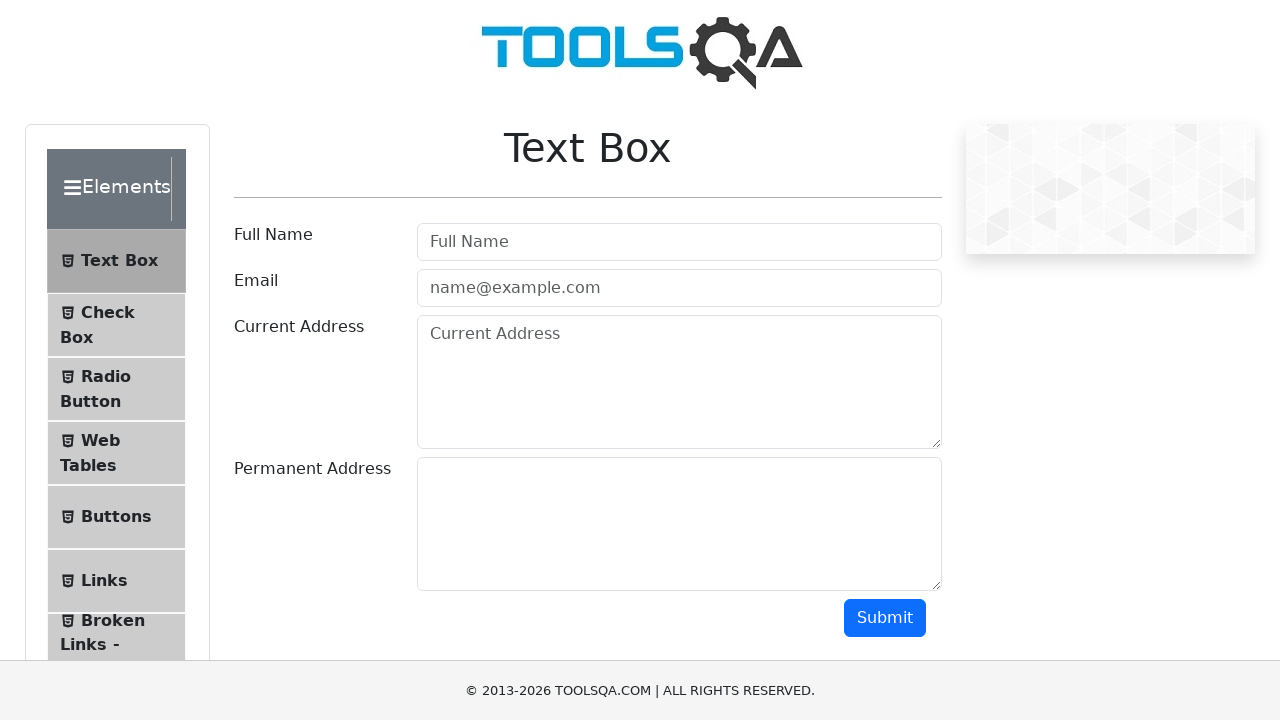

Filled userName field with 'Vishwanath' on #userName
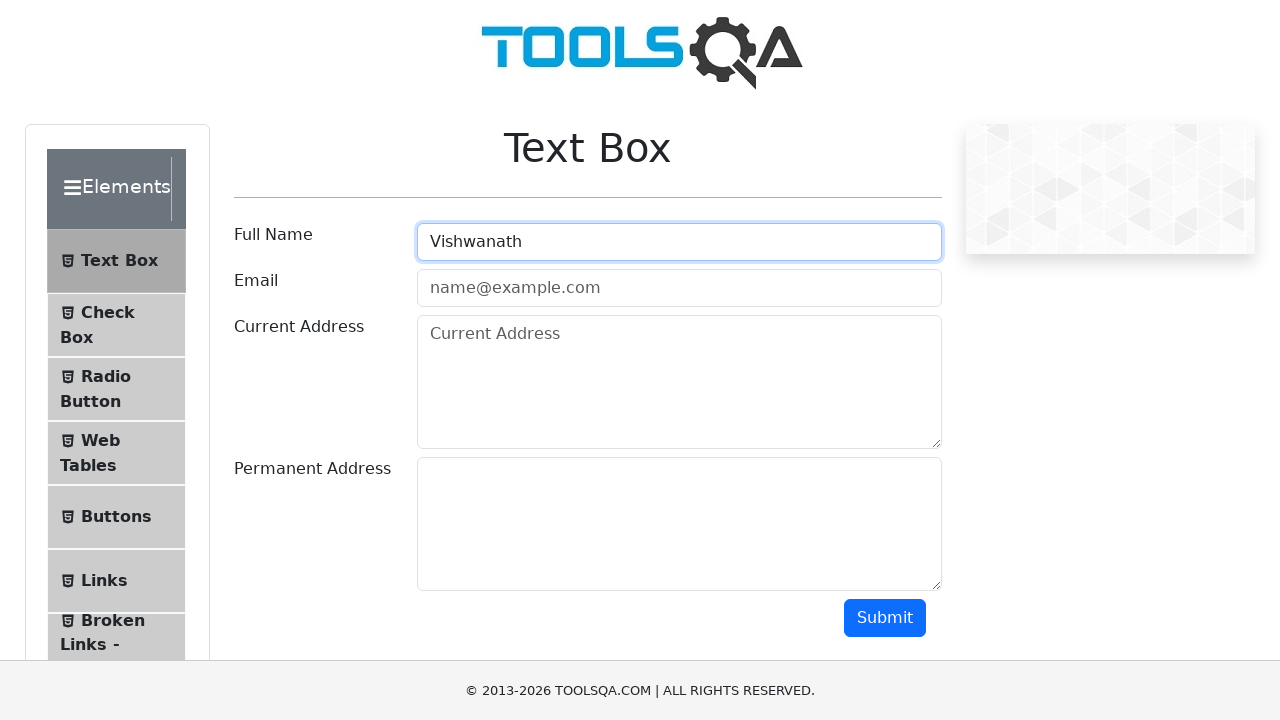

Filled userEmail field with 'vishwa@gmail.com' on #userEmail
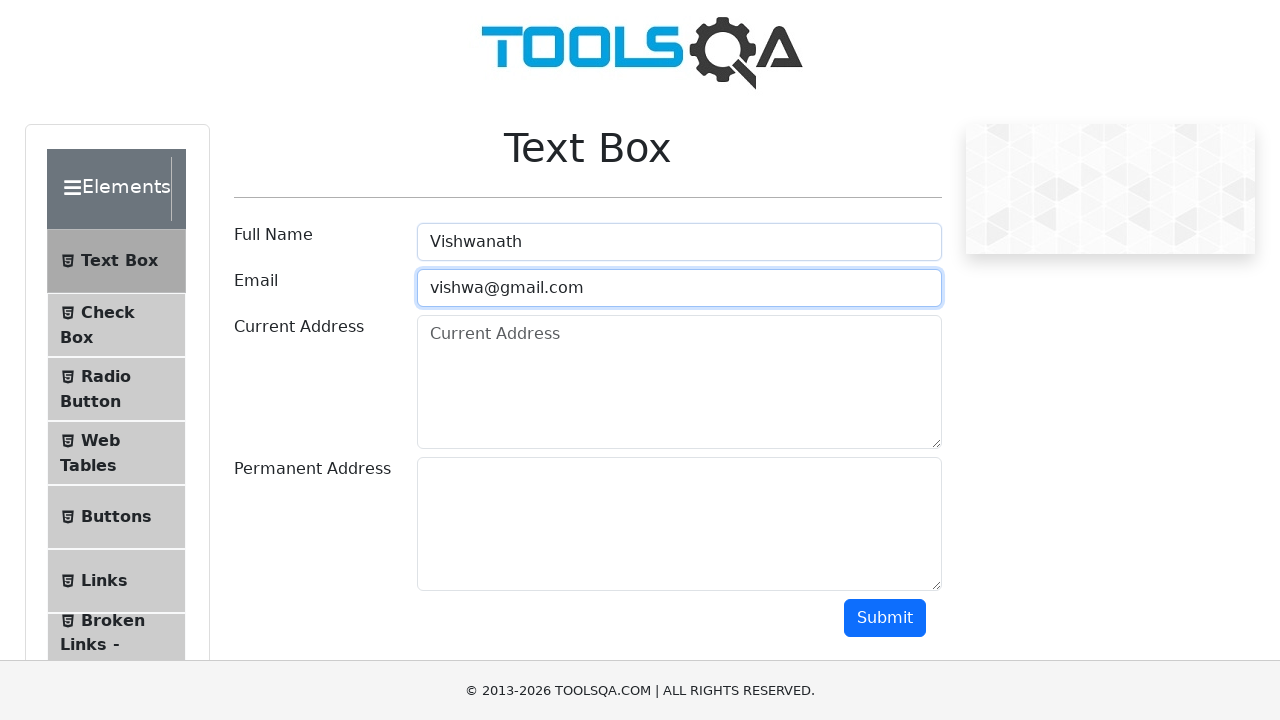

Filled currentAddress field with 'Pune' on #currentAddress
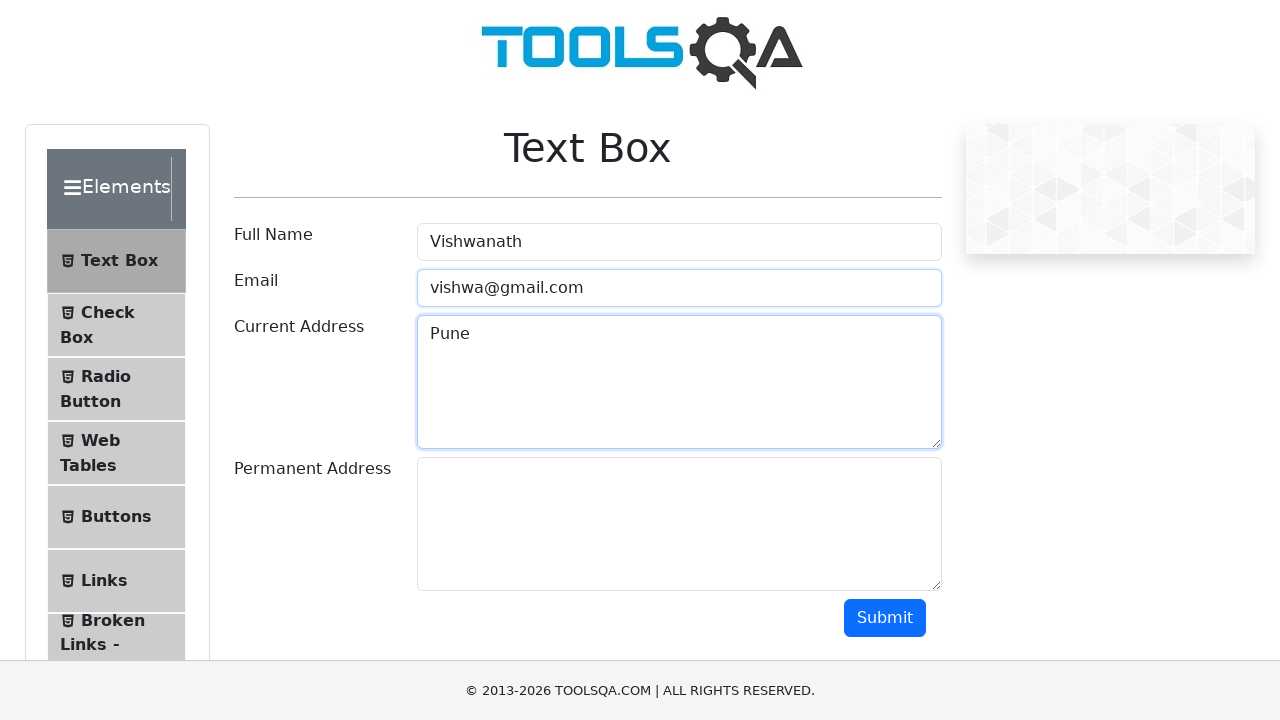

Filled permanentAddress field with 'Pune' on #permanentAddress
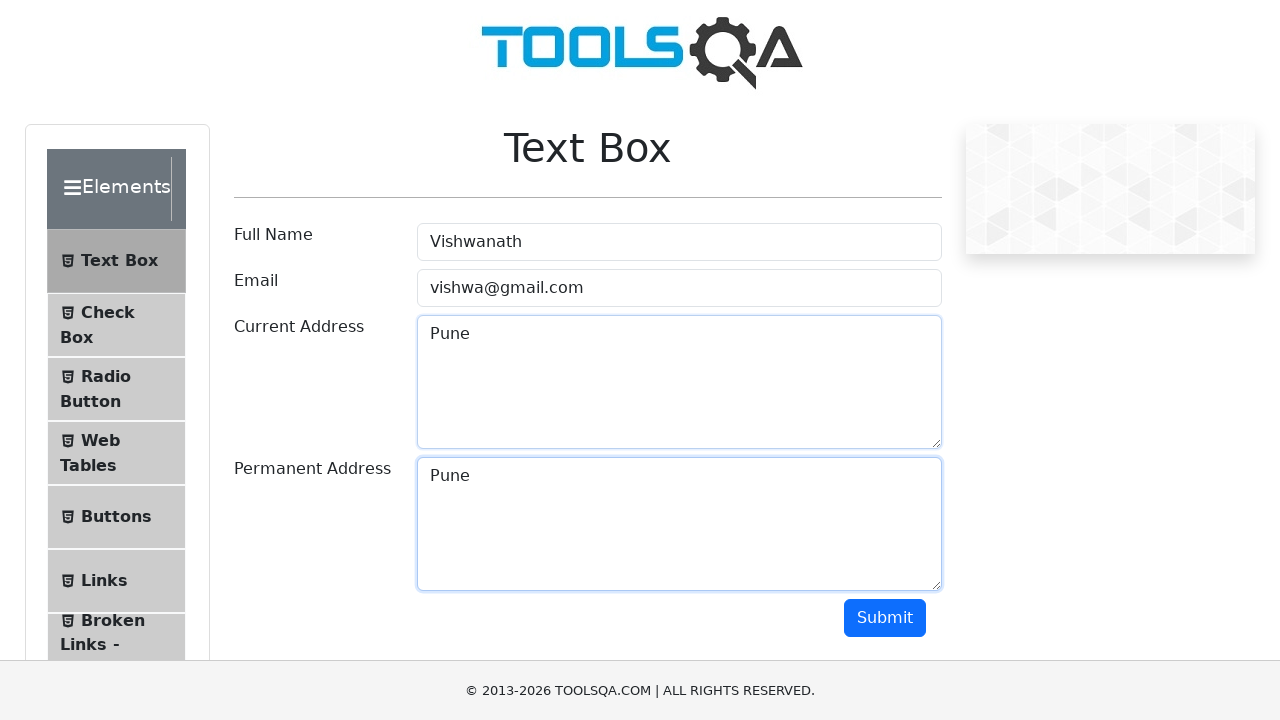

Scrolled submit button into view
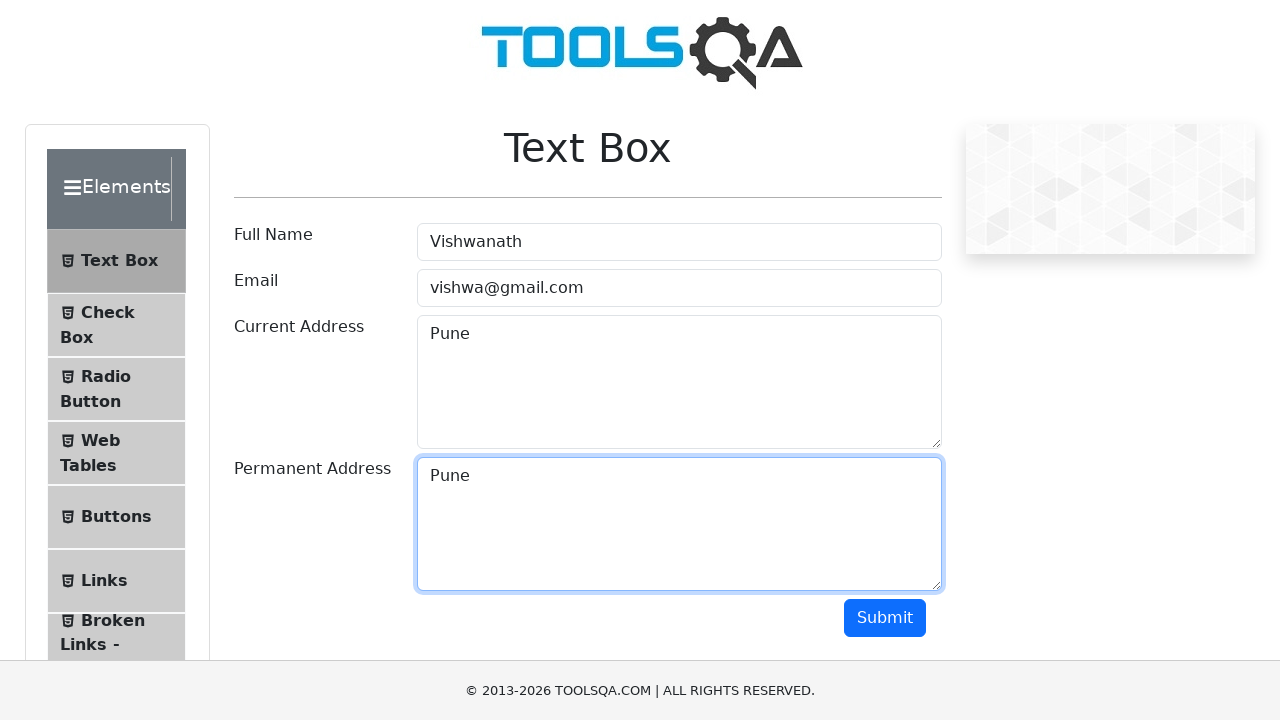

Clicked submit button to submit the form at (885, 618) on #submit
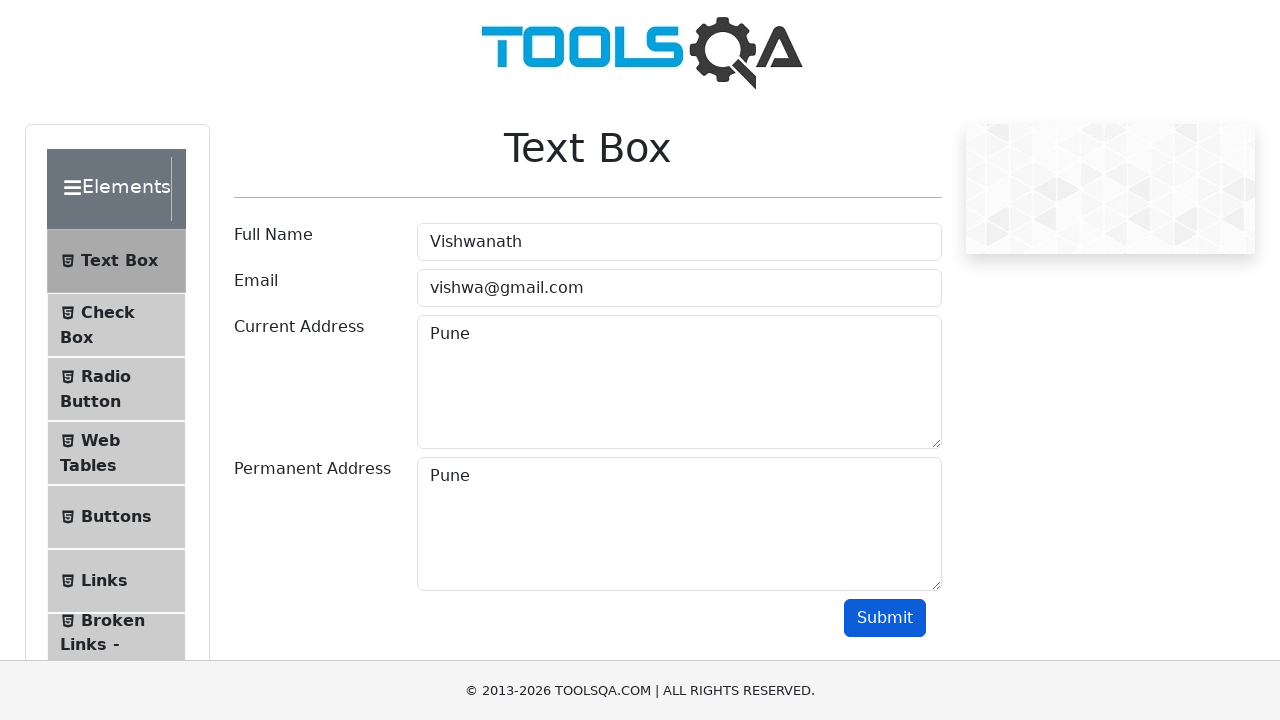

Form output appeared after submission
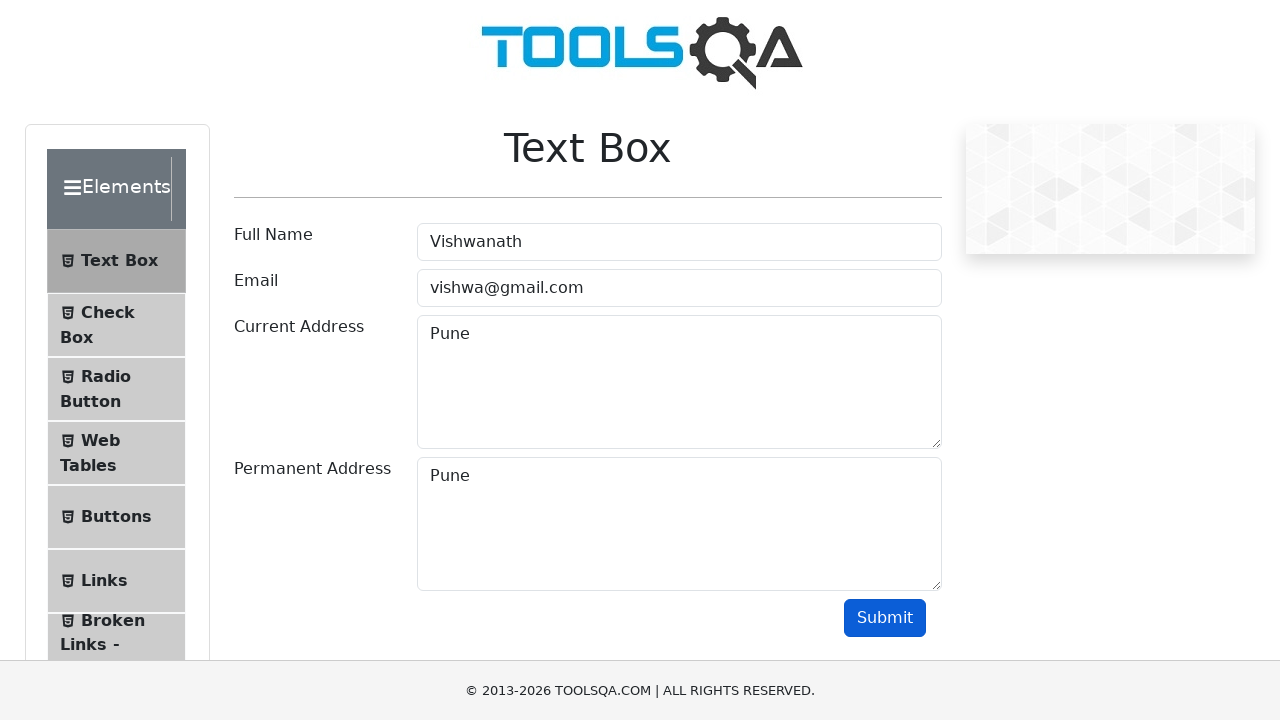

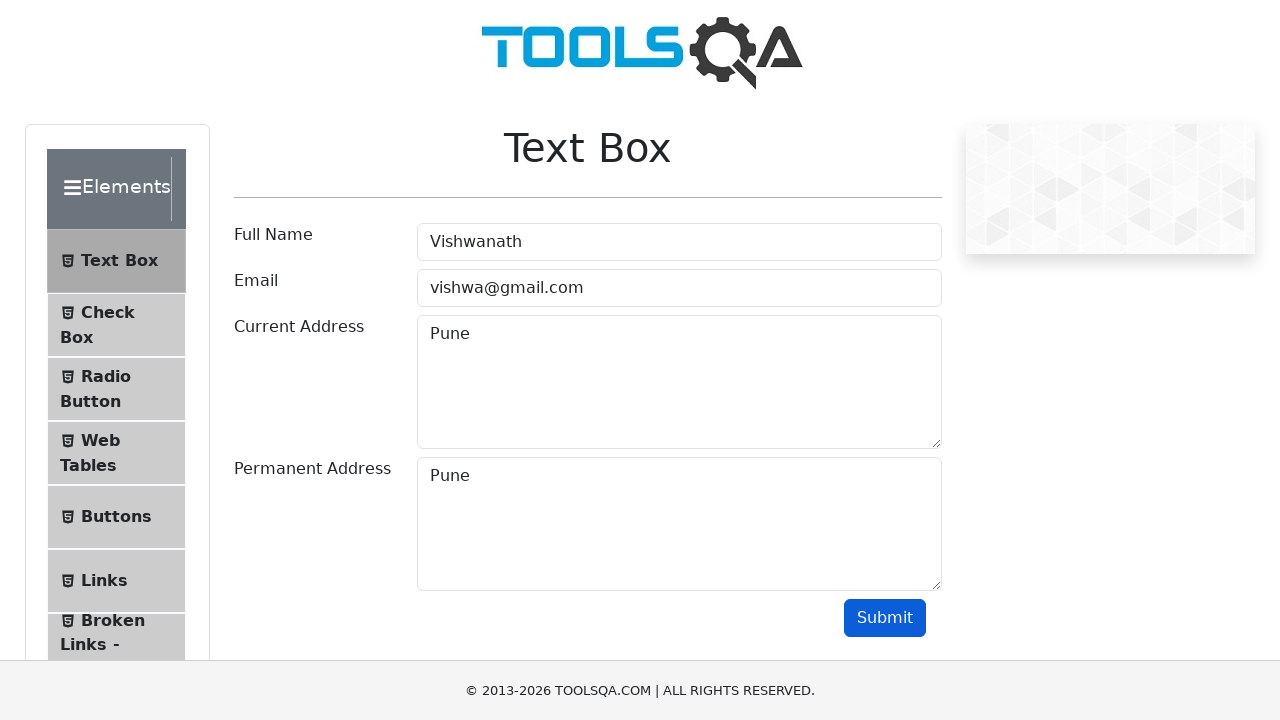